Navigates to a football statistics website and waits for the page to load

Starting URL: https://www.adamchoi.co.uk/overs/detailed

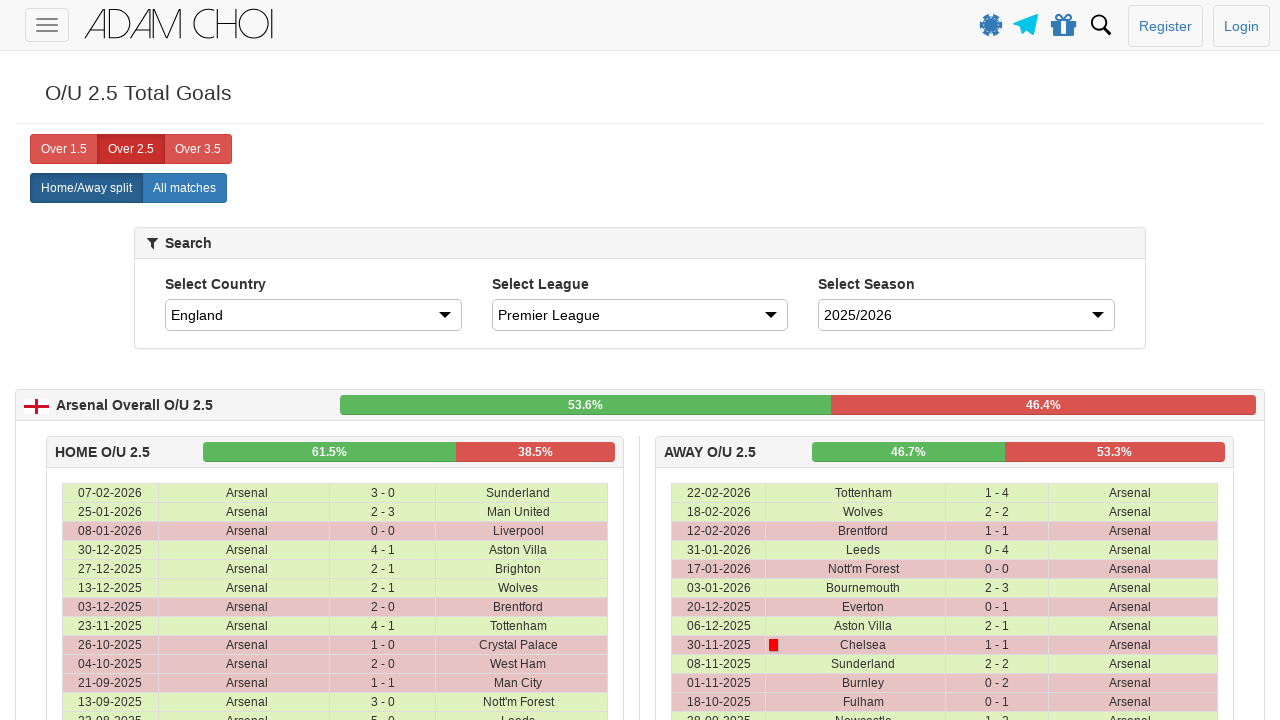

Football statistics website loaded and network idle
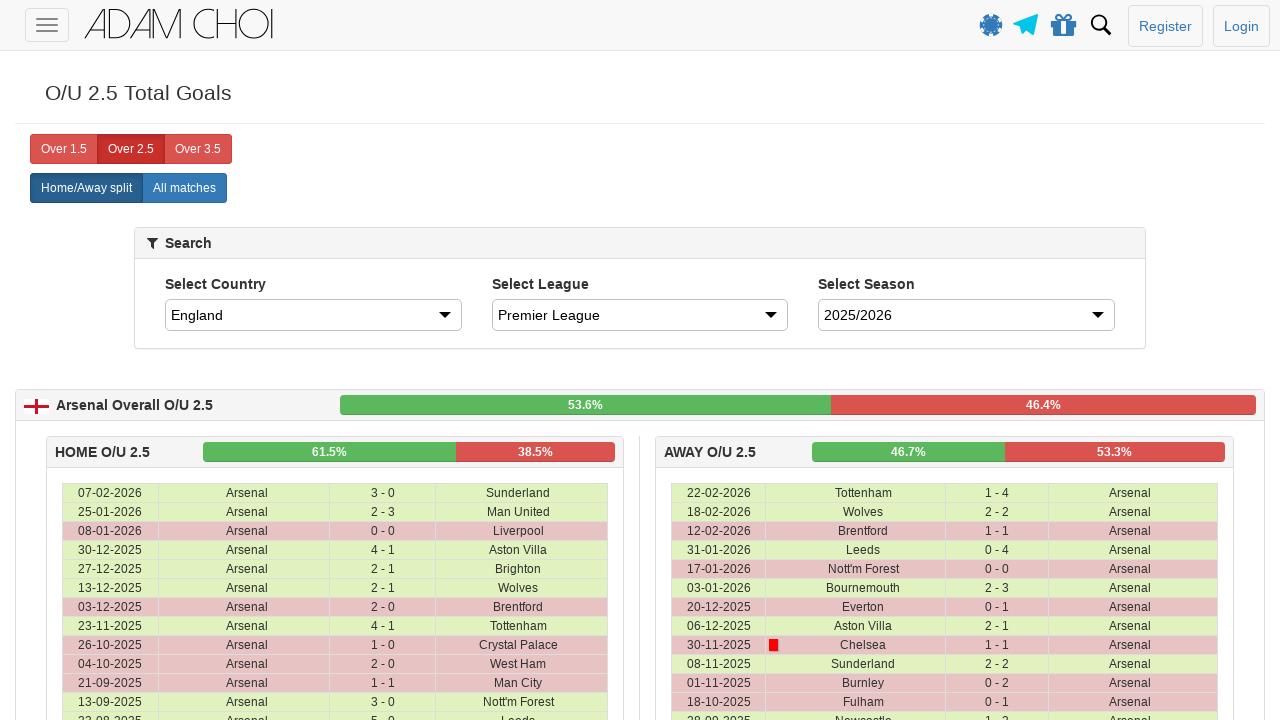

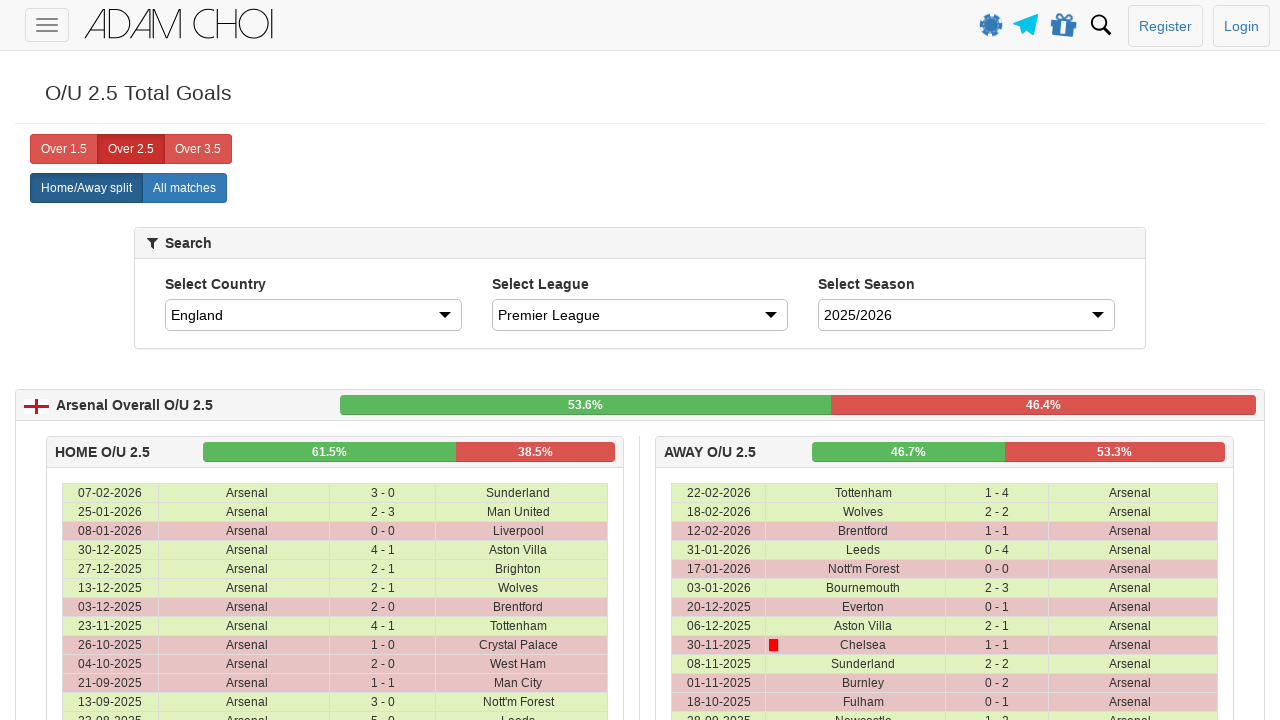